Navigates to SelectorHub's XPath practice page and performs page scrolling using JavaScript executor

Starting URL: https://selectorshub.com/xpath-practice-page/

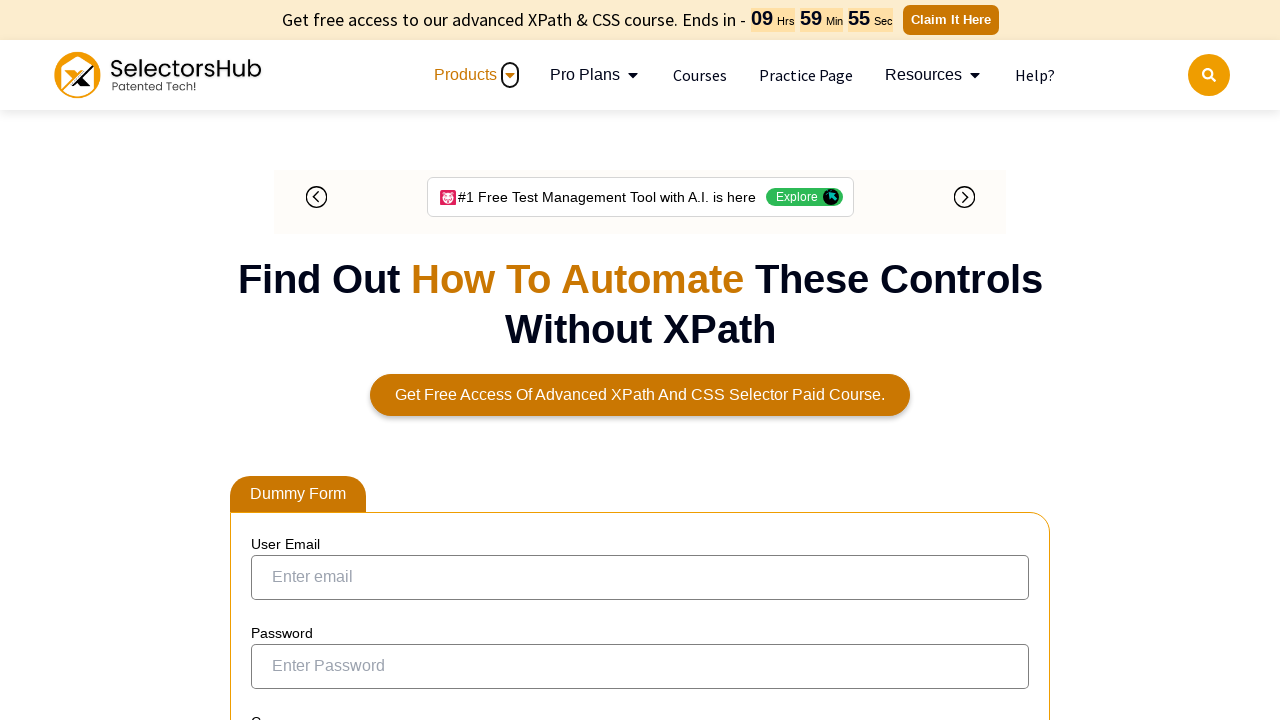

Scrolled down the page by 500 pixels using JavaScript
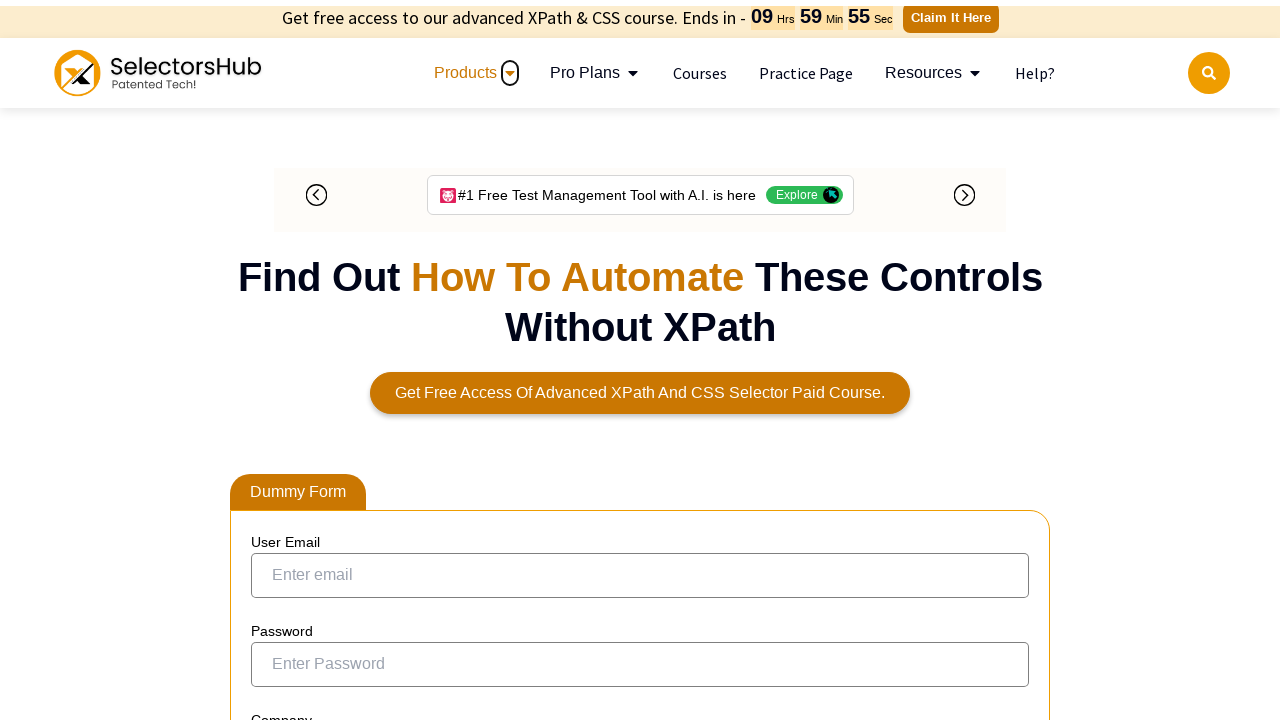

Retrieved current URL: https://selectorshub.com/xpath-practice-page/
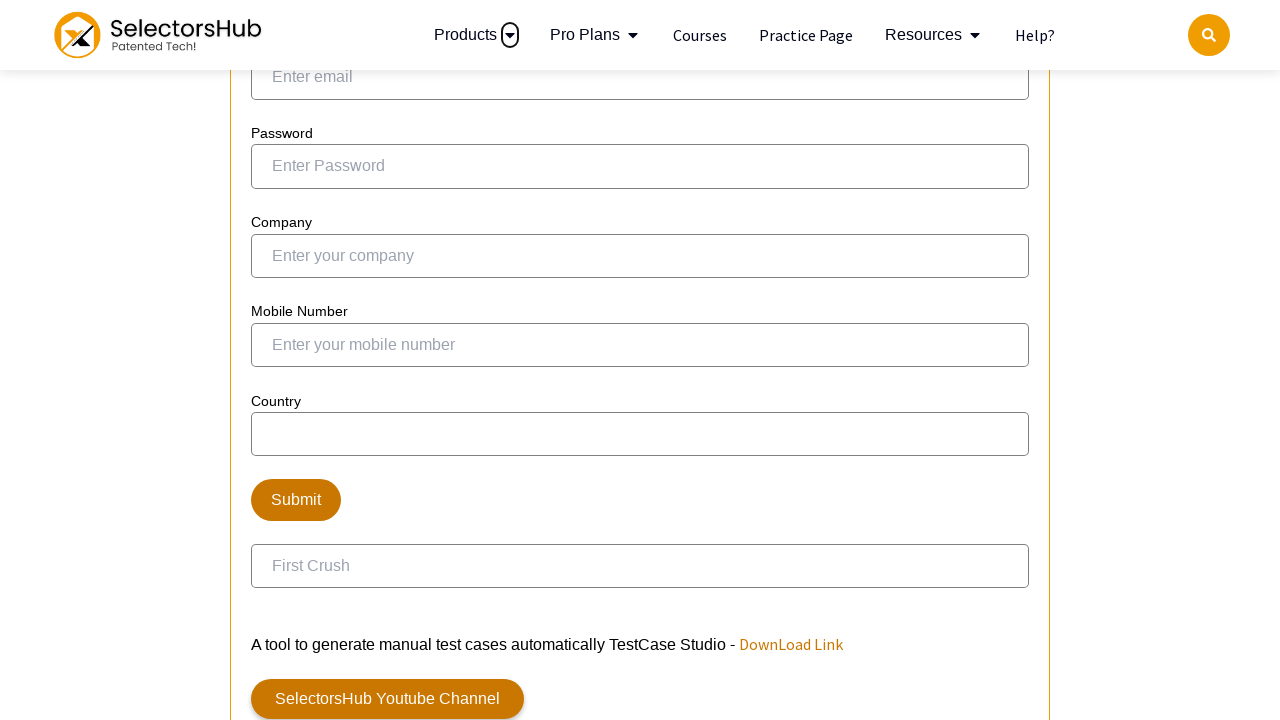

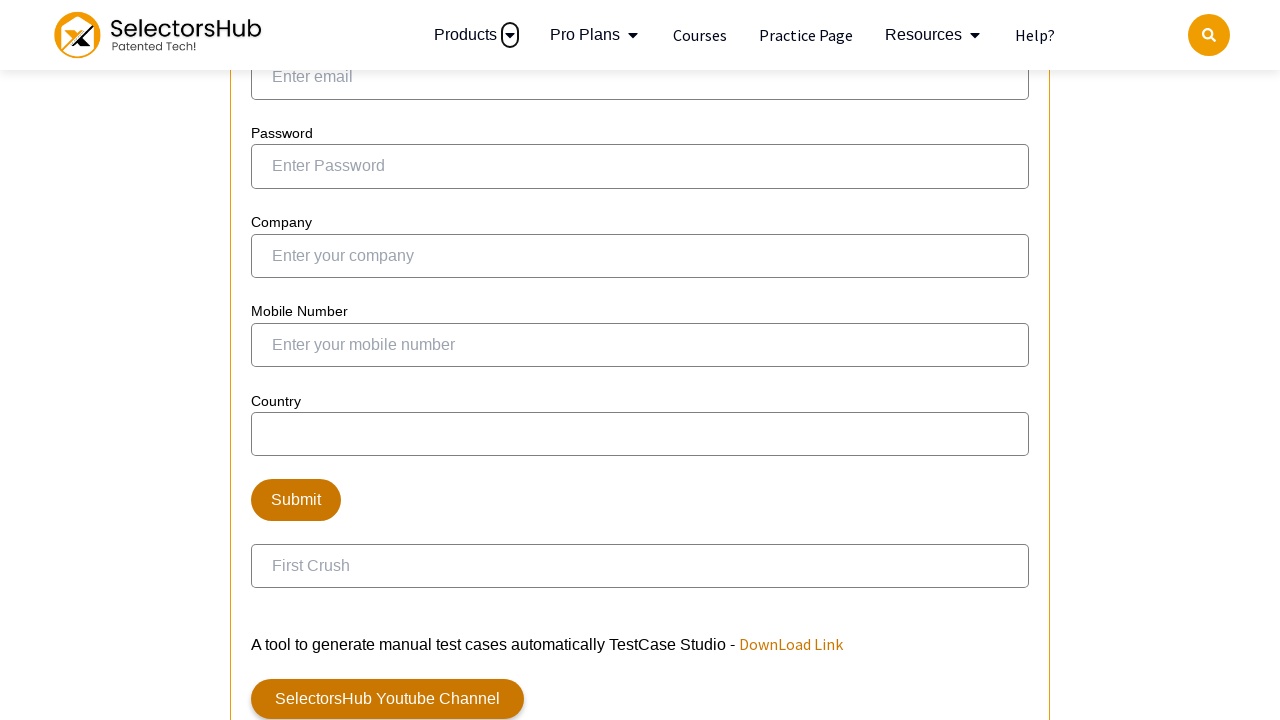